Tests handling a confirmation alert by clicking a button and dismissing the confirmation dialog

Starting URL: https://demoqa.com/alerts

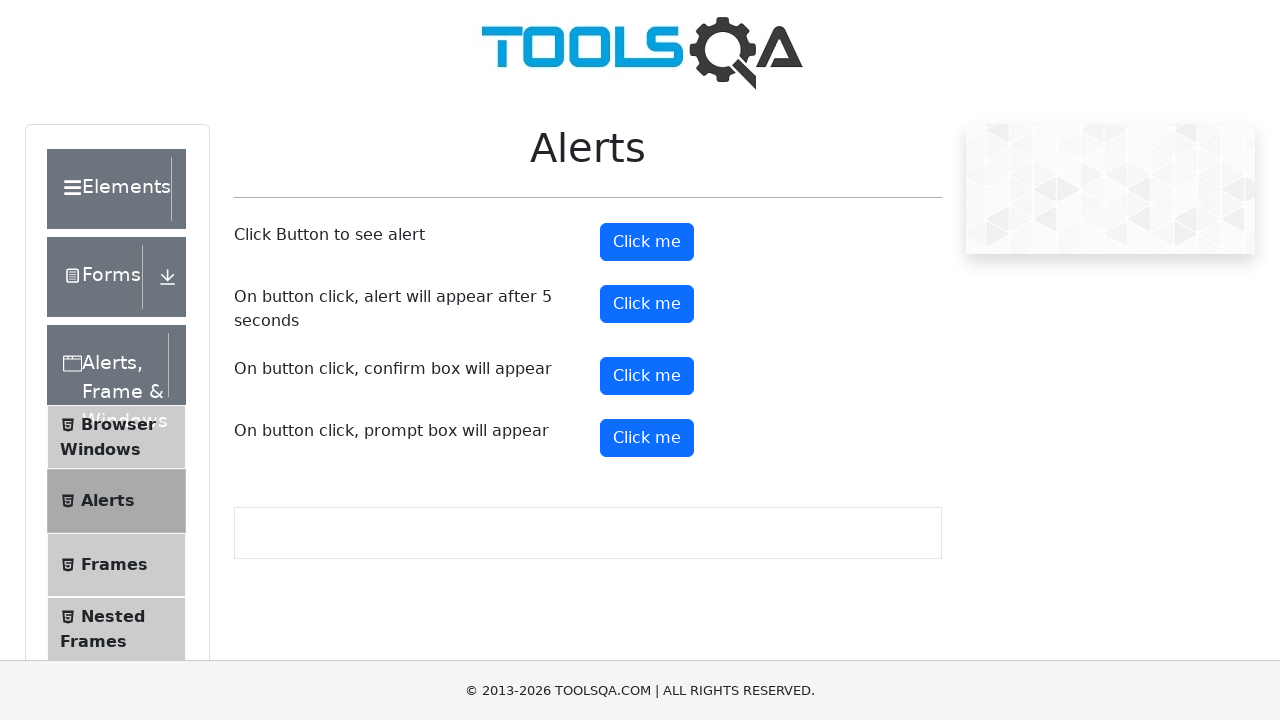

Set up dialog handler to dismiss confirmation alerts
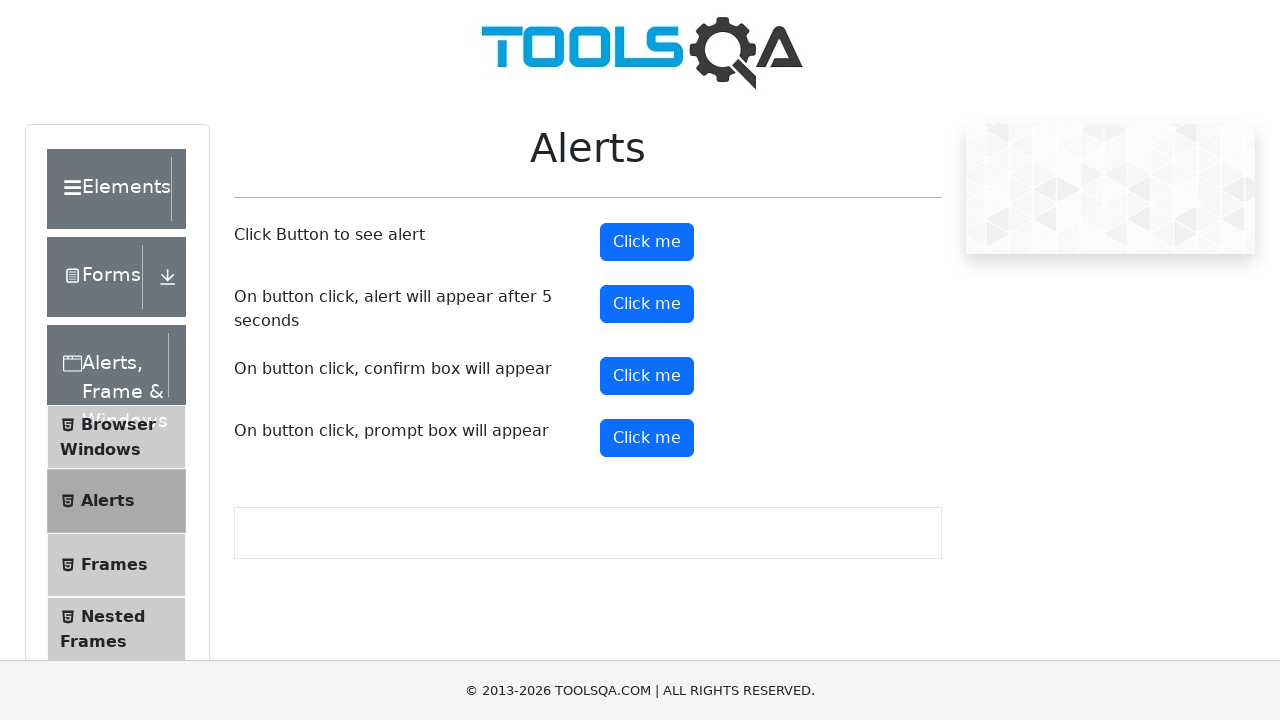

Clicked confirmation button to trigger alert at (647, 376) on button#confirmButton
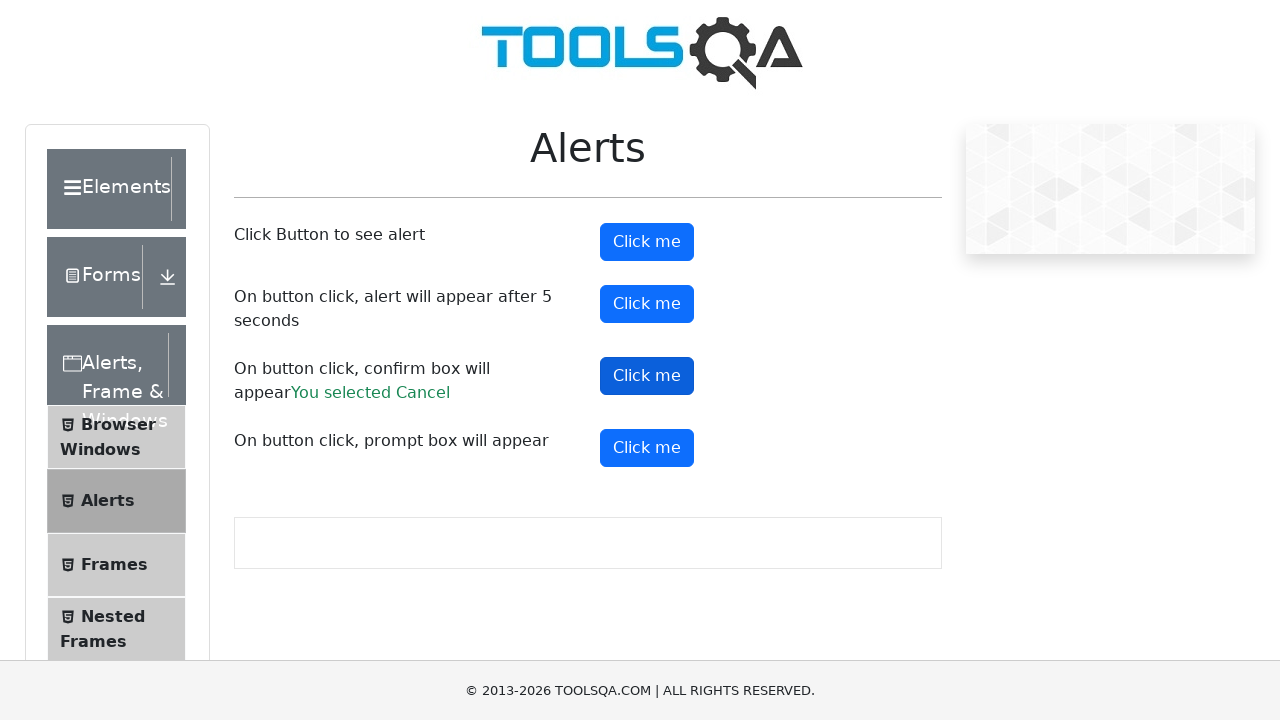

Confirmation result text appeared after dismissing alert
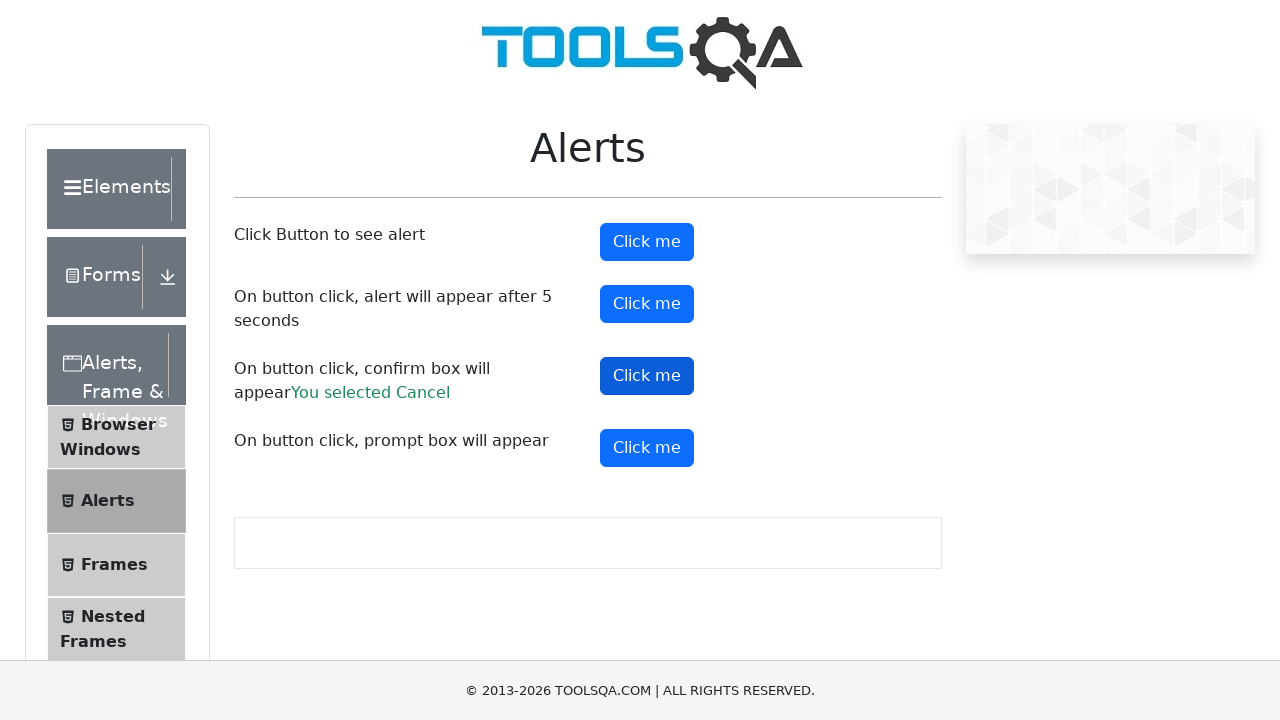

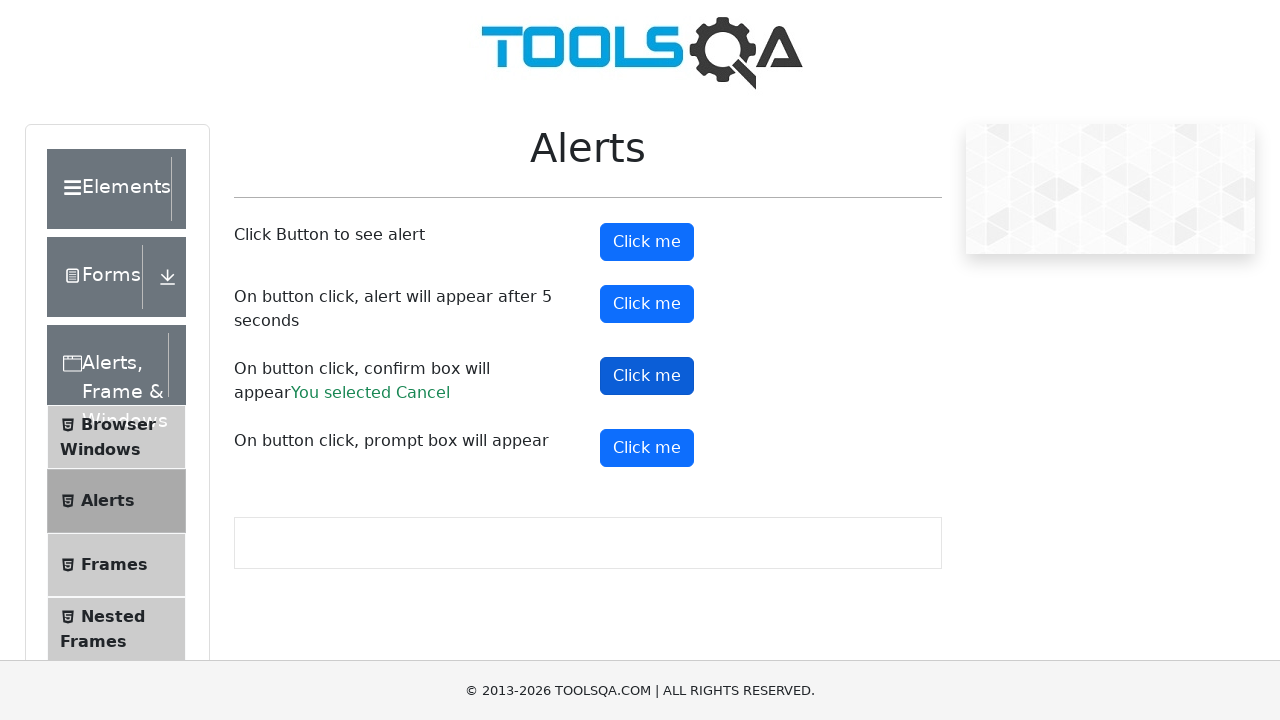